Tests that the dynamic content page displays different images after a page refresh by comparing the image source before and after refreshing.

Starting URL: https://the-internet.herokuapp.com/dynamic_content

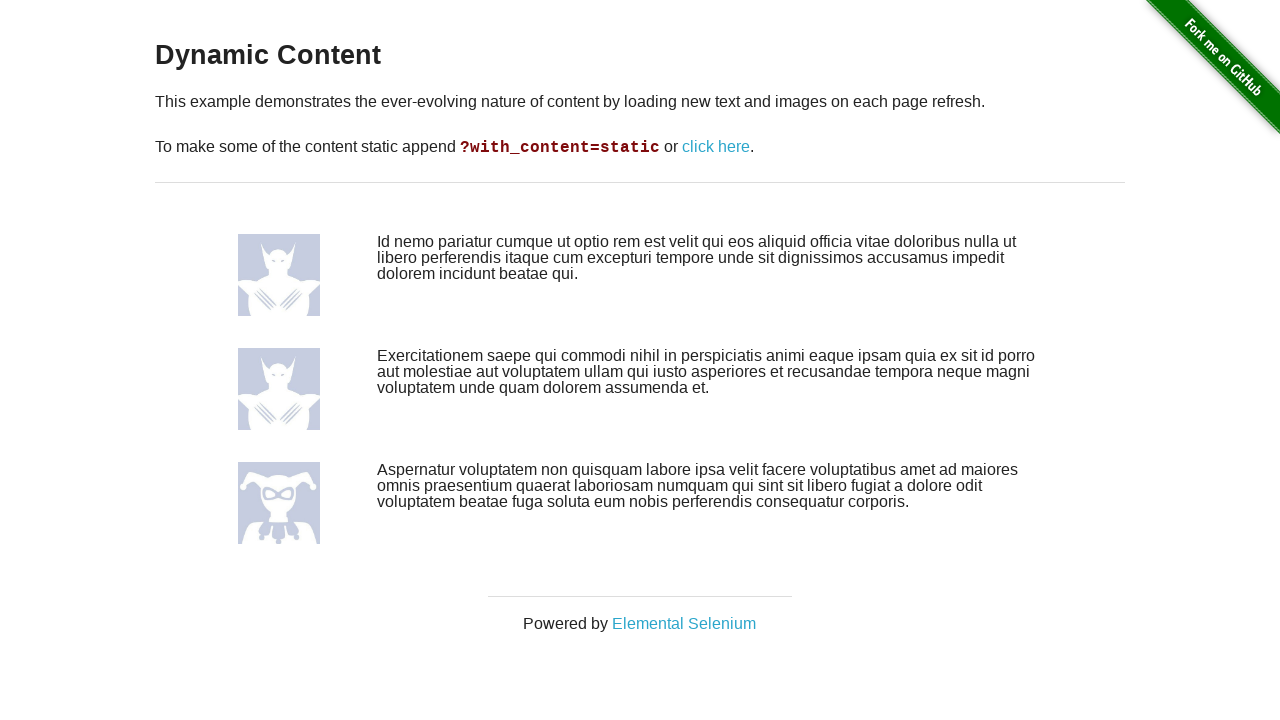

Retrieved image source before page refresh
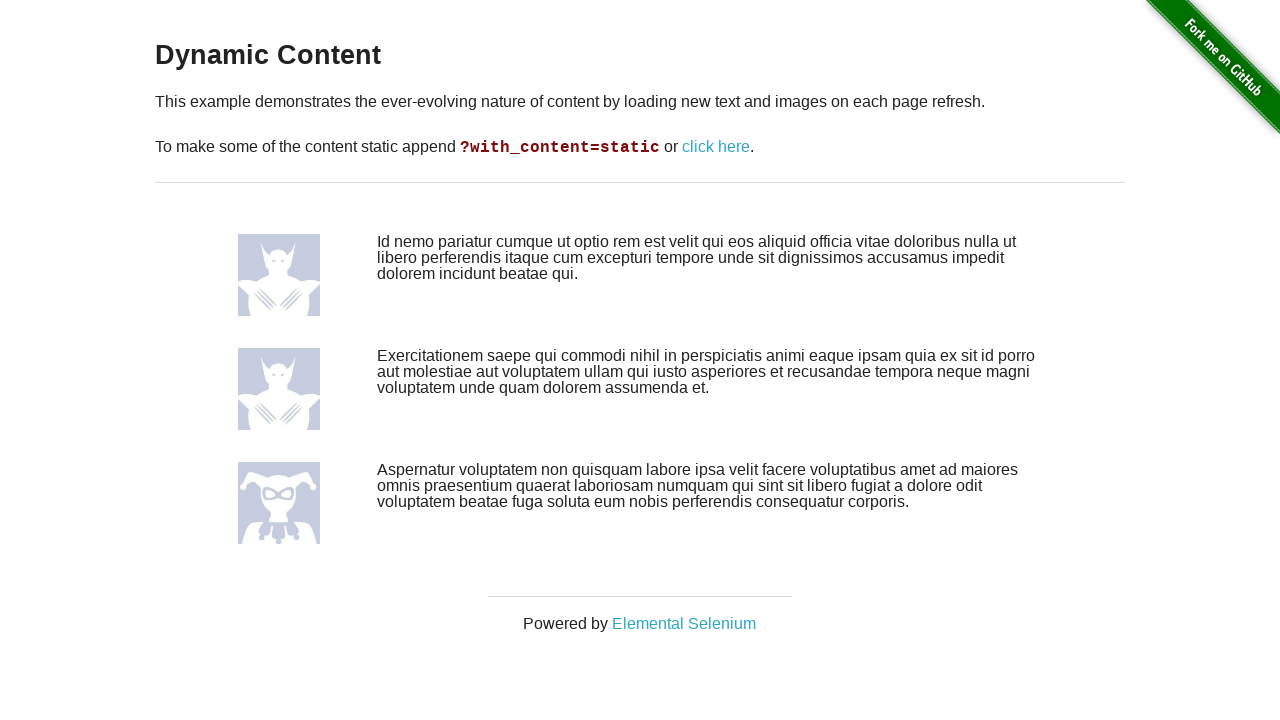

Reloaded the dynamic content page
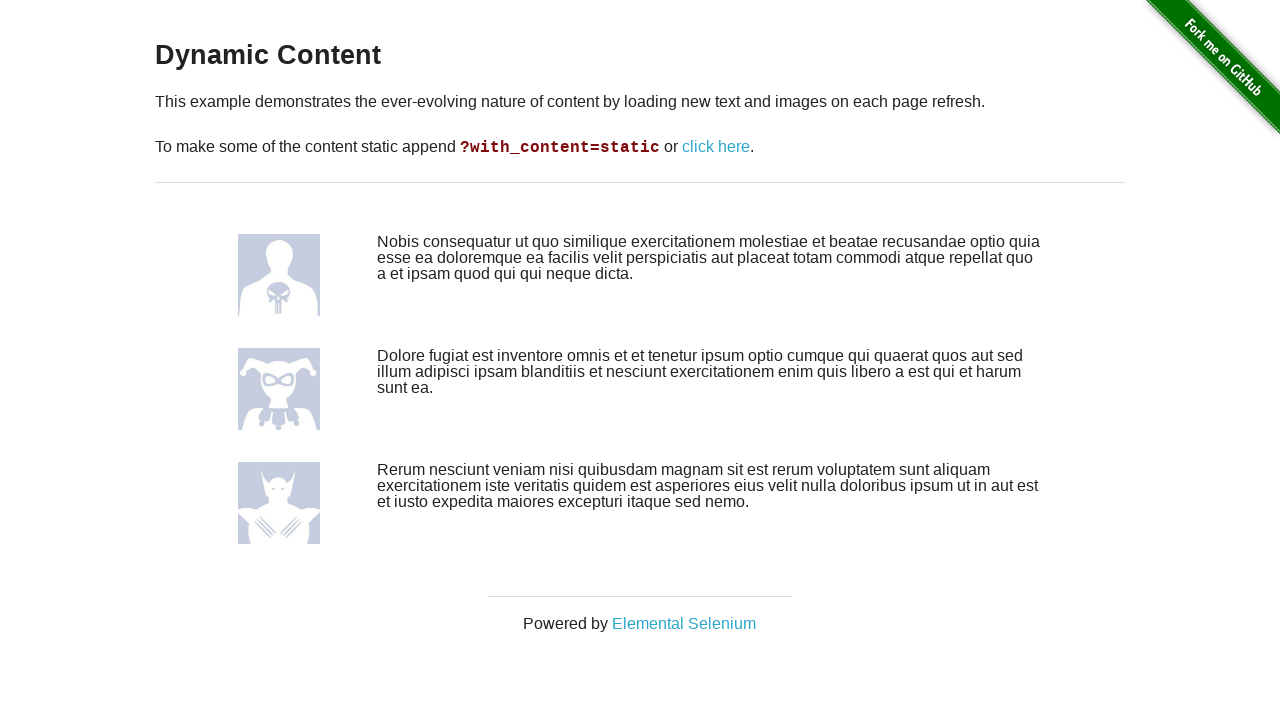

Waited for image to be present after page refresh
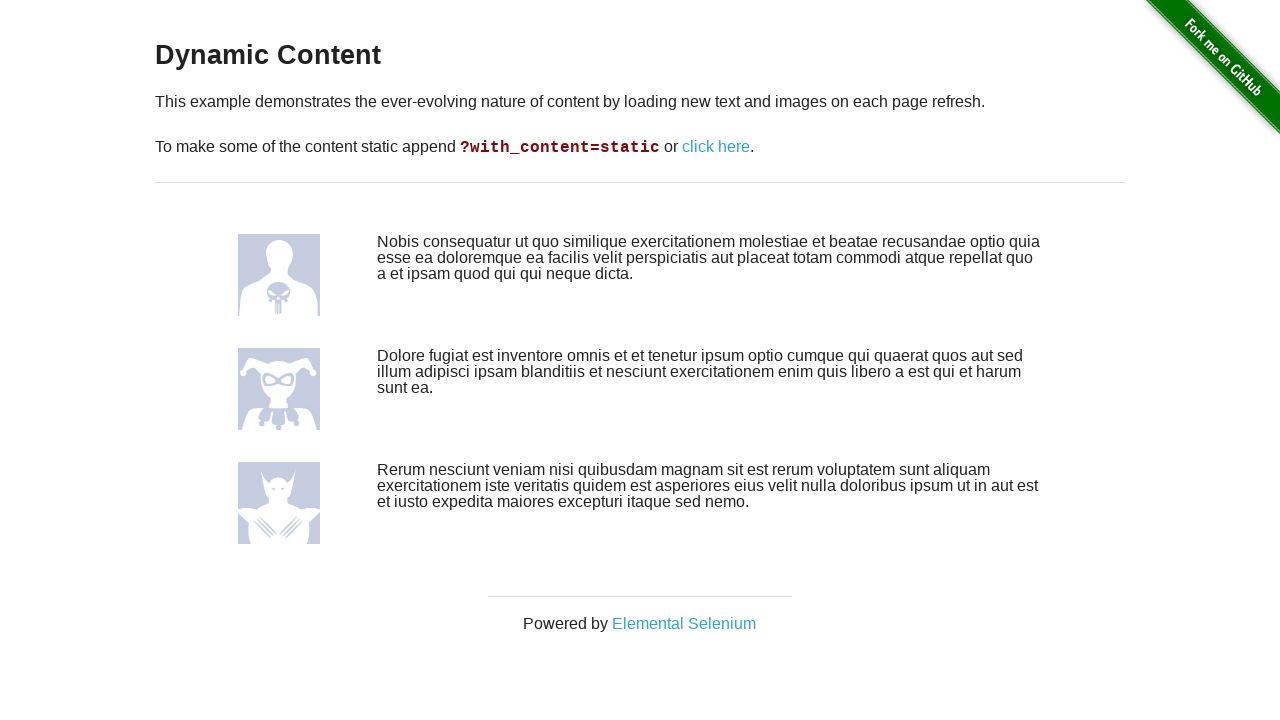

Retrieved image source after page refresh
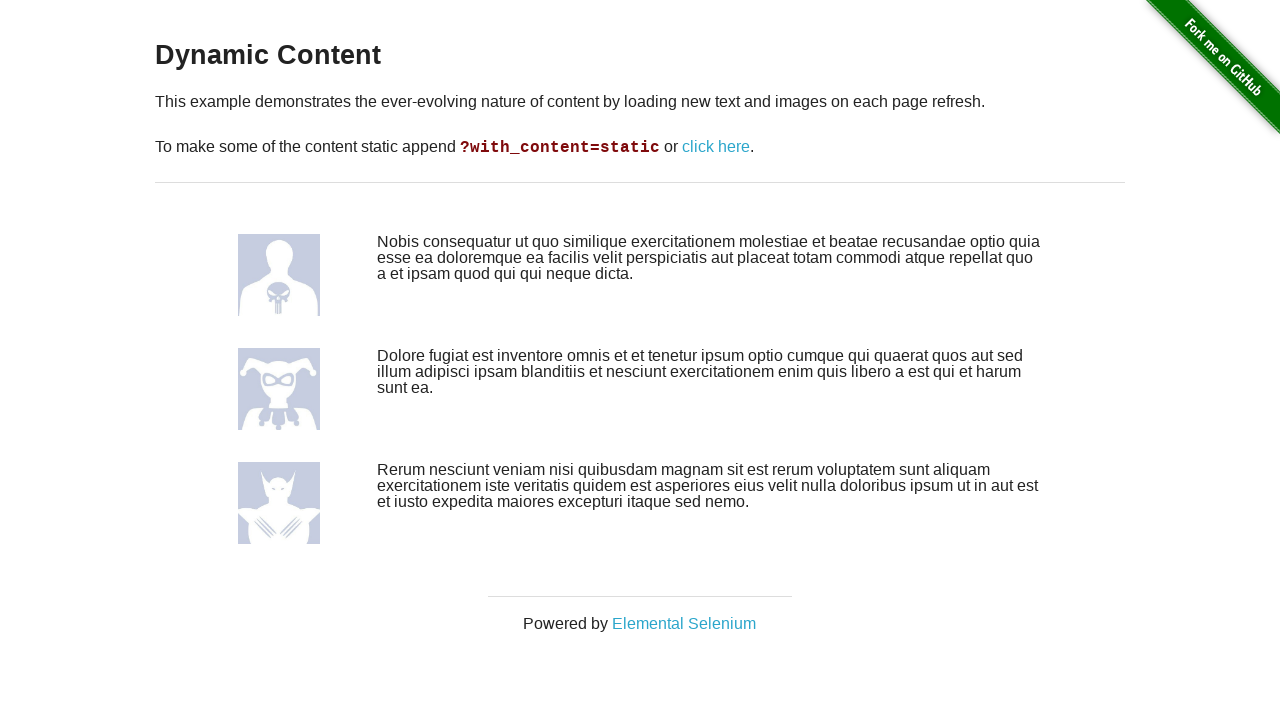

Verified that image source before refresh is not None
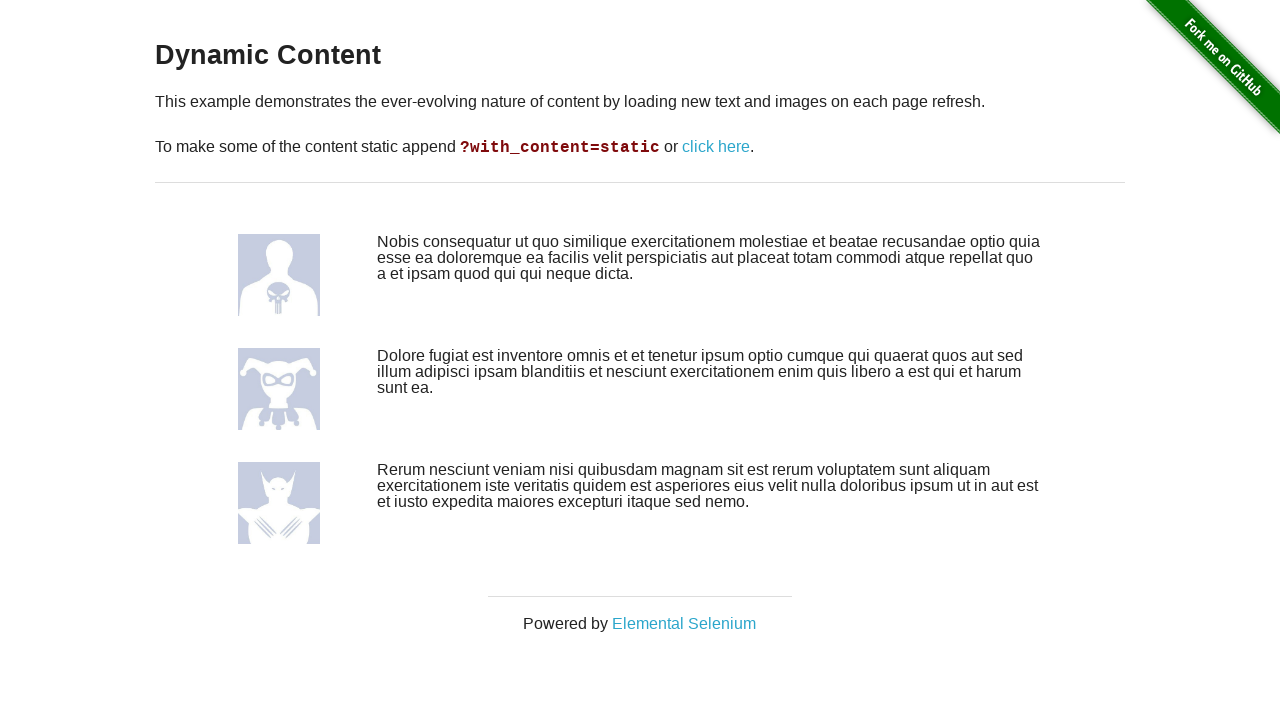

Verified that image source after refresh is not None
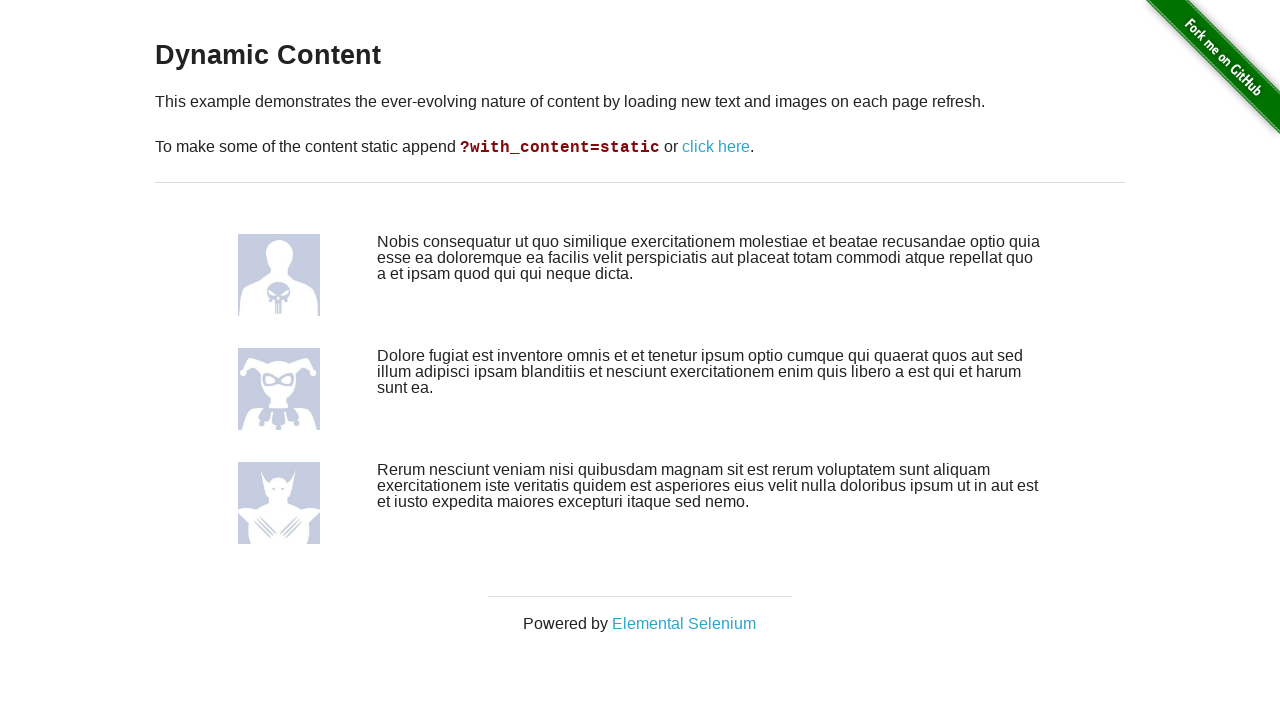

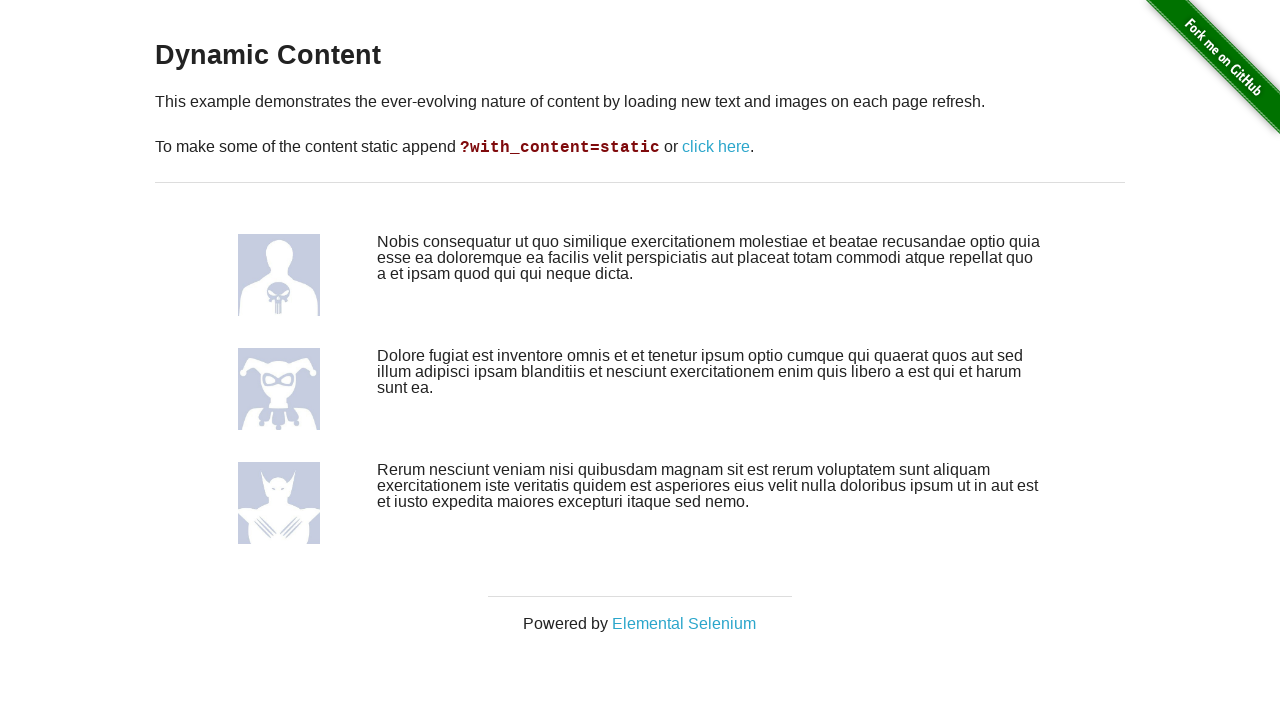